Tests filling out a practice form by entering first name and last name fields on the DemoQA automation practice page

Starting URL: https://demoqa.com/automation-practice-form

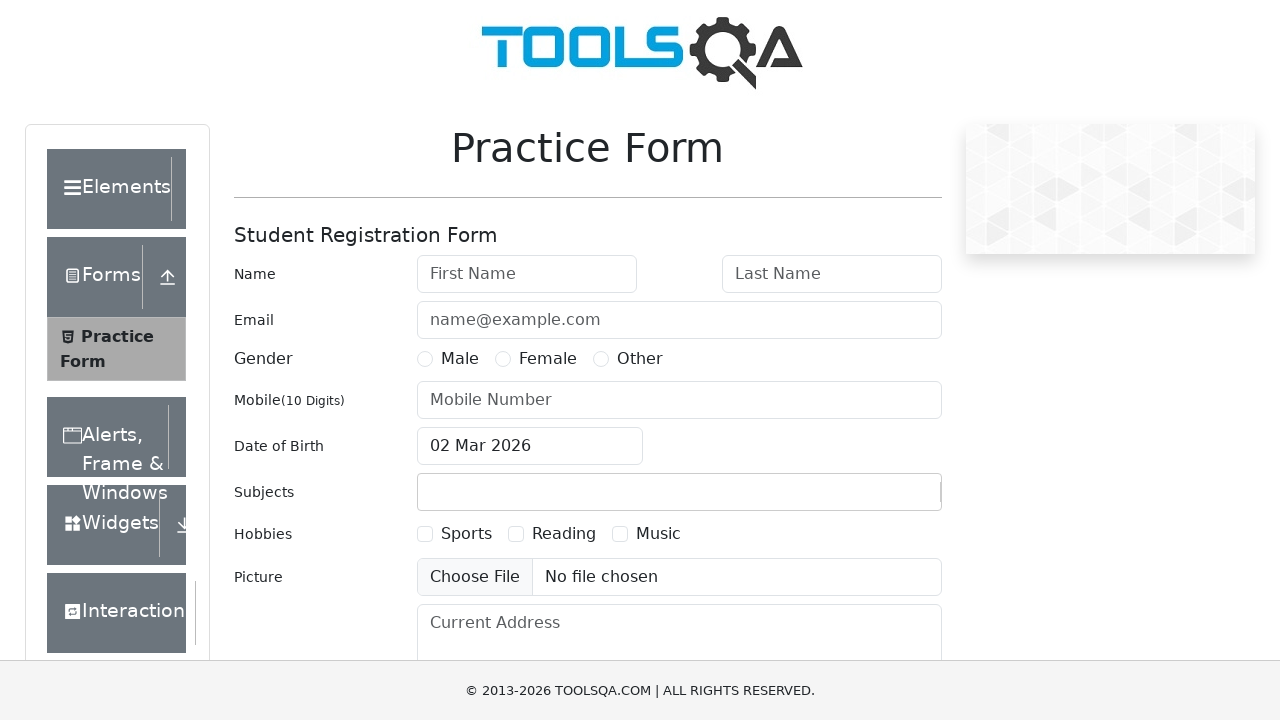

Filled first name field with 'Anil' on input[id='firstName']
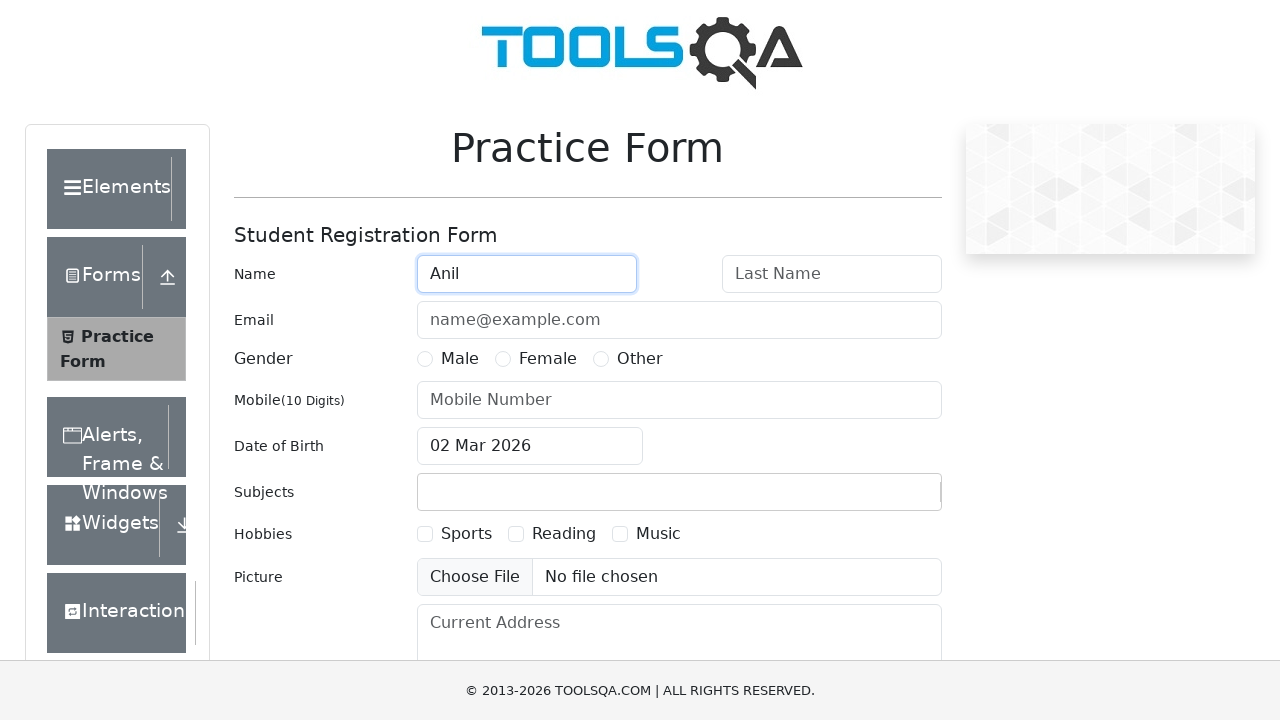

Filled last name field with 'Rode' on input[id='lastName']
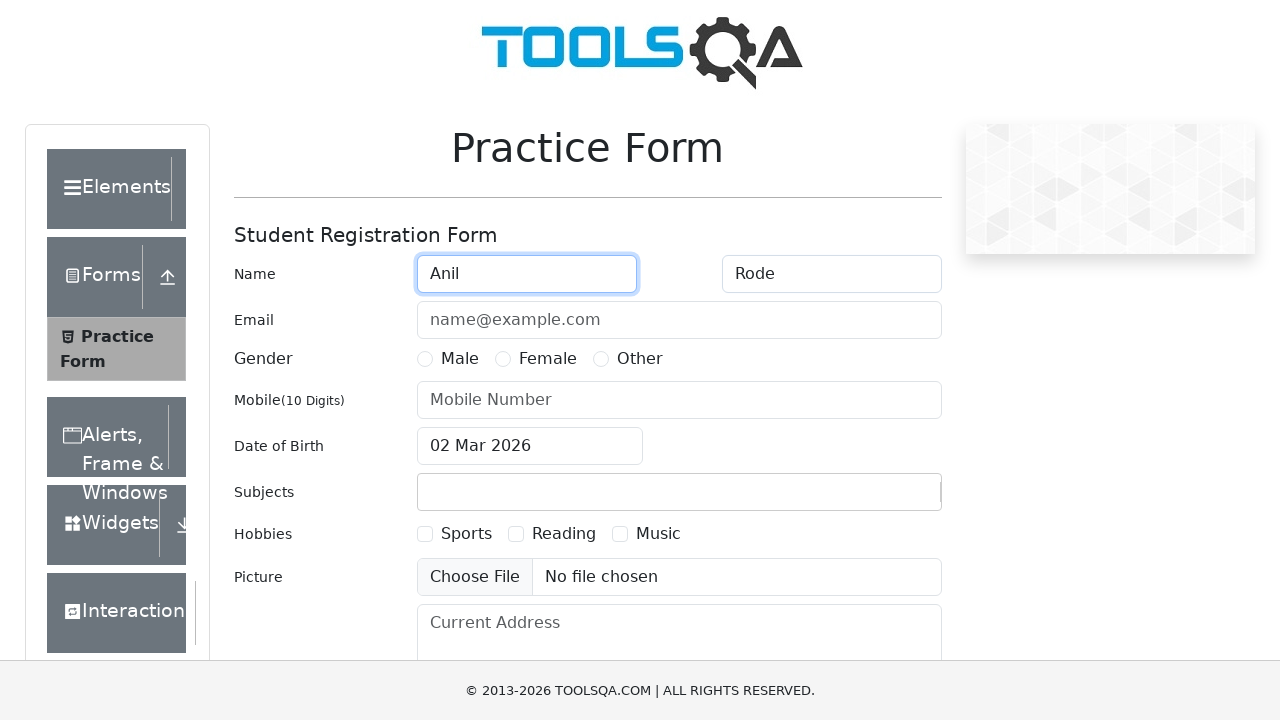

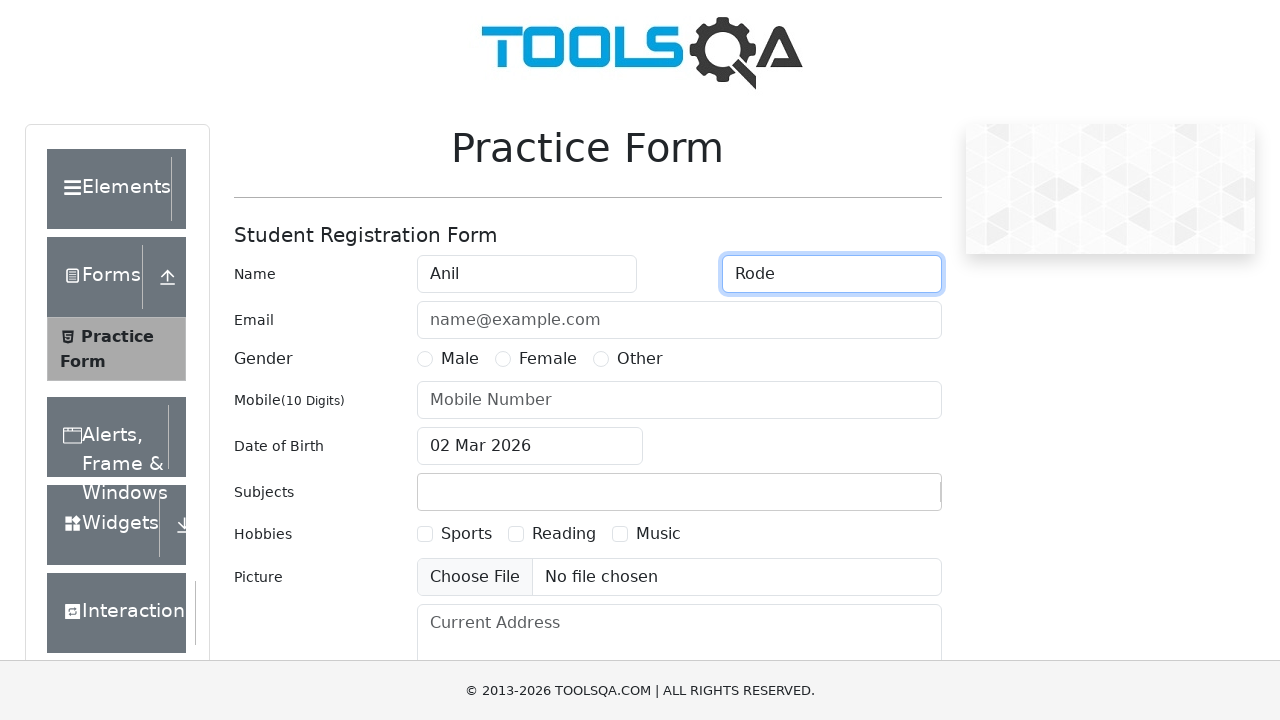